Tests checkbox functionality by clicking both checkboxes to toggle their states

Starting URL: http://the-internet.herokuapp.com/checkboxes

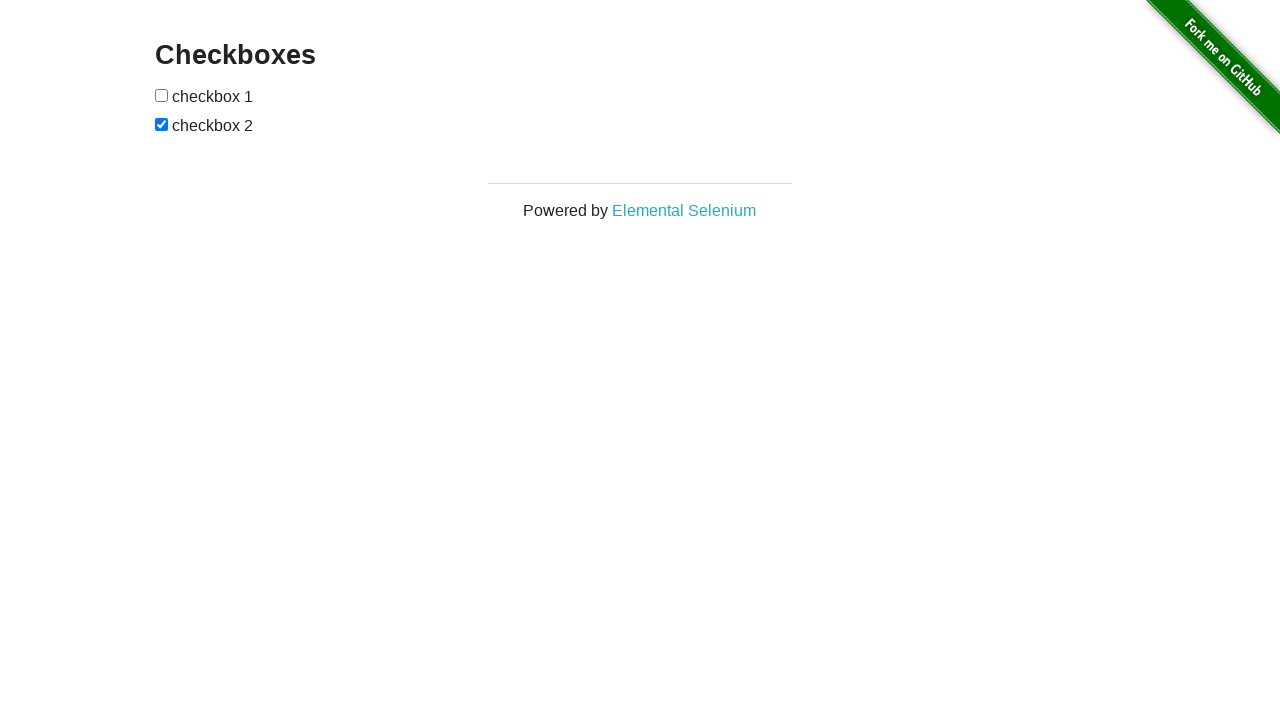

Clicked the first checkbox to toggle its state at (162, 95) on (//form/input[@type='checkbox'])[1]
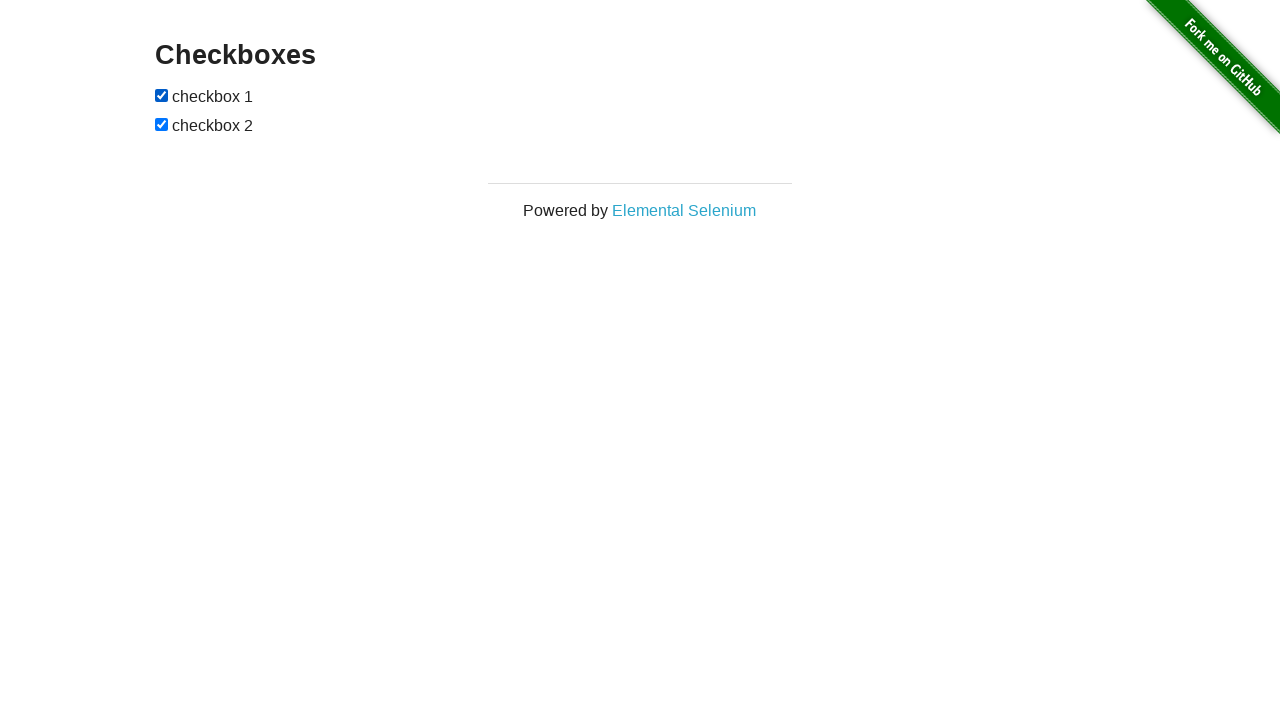

Clicked the second checkbox to toggle its state at (162, 124) on (//form/input[@type='checkbox'])[2]
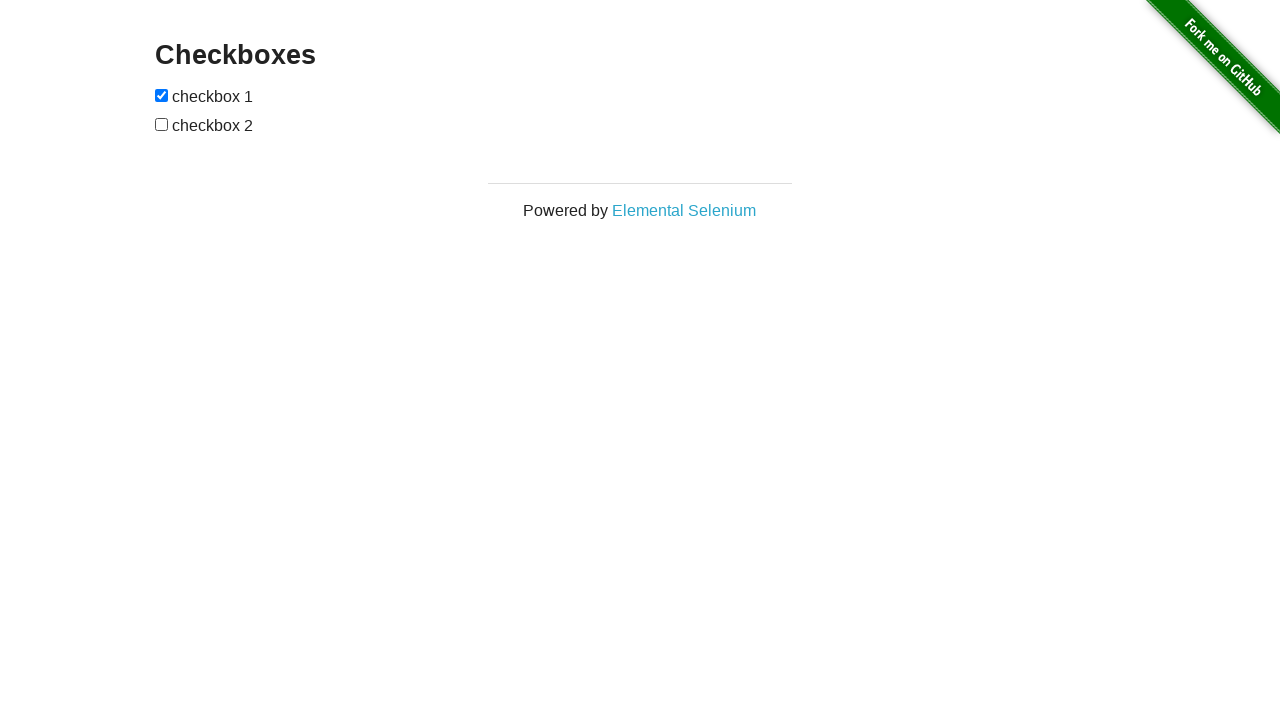

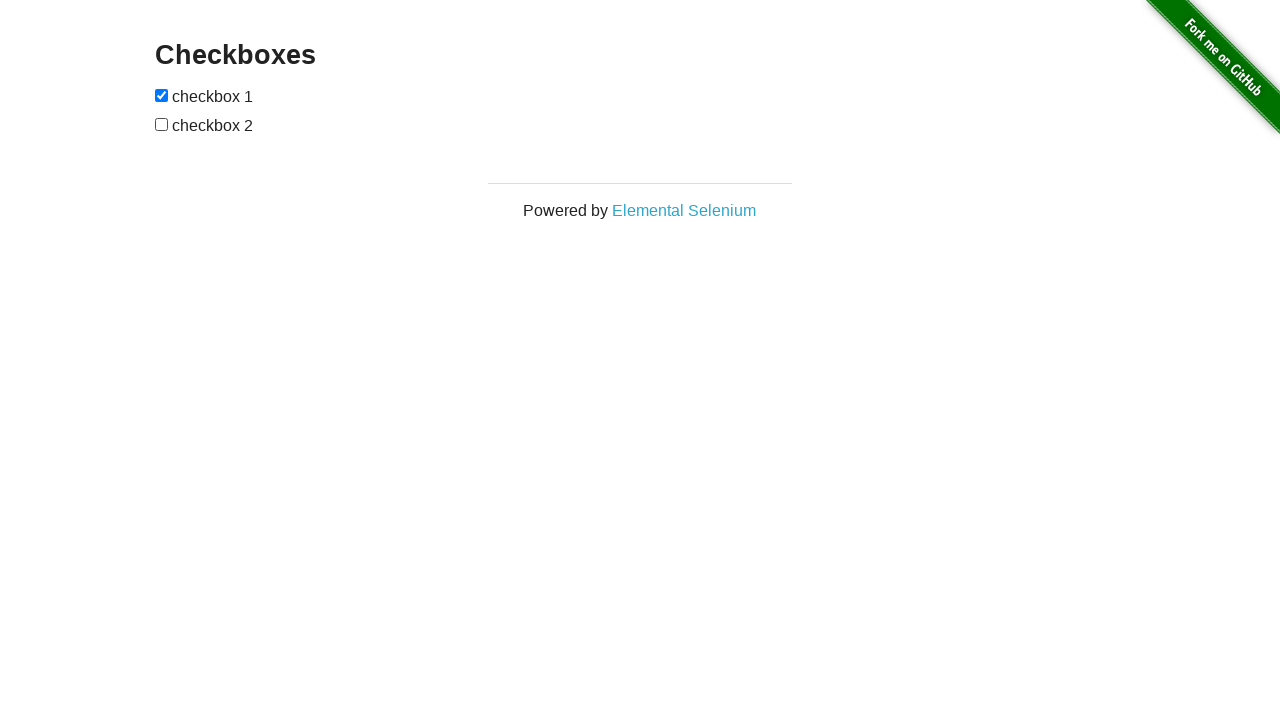